Tests toggling between TD and TM examples using the thing type toggle

Starting URL: https://playground.thingweb.io/

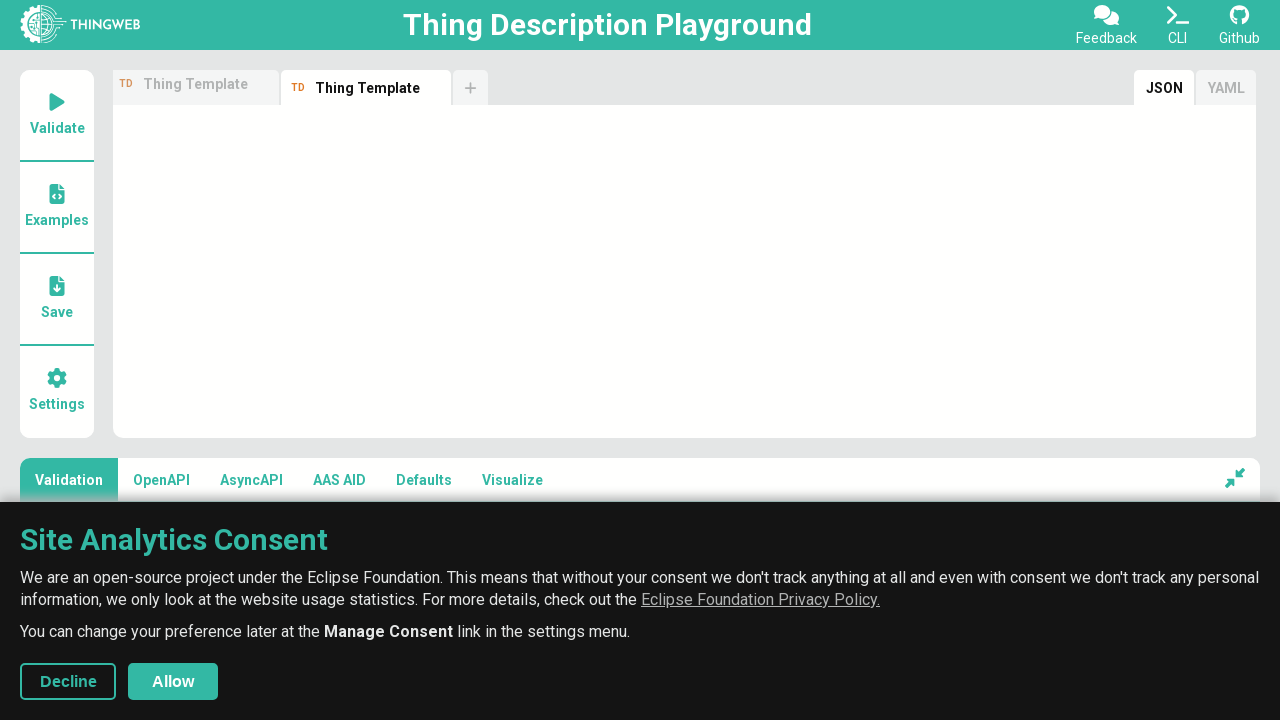

Clicked examples button to open examples menu at (57, 208) on #examples-btn
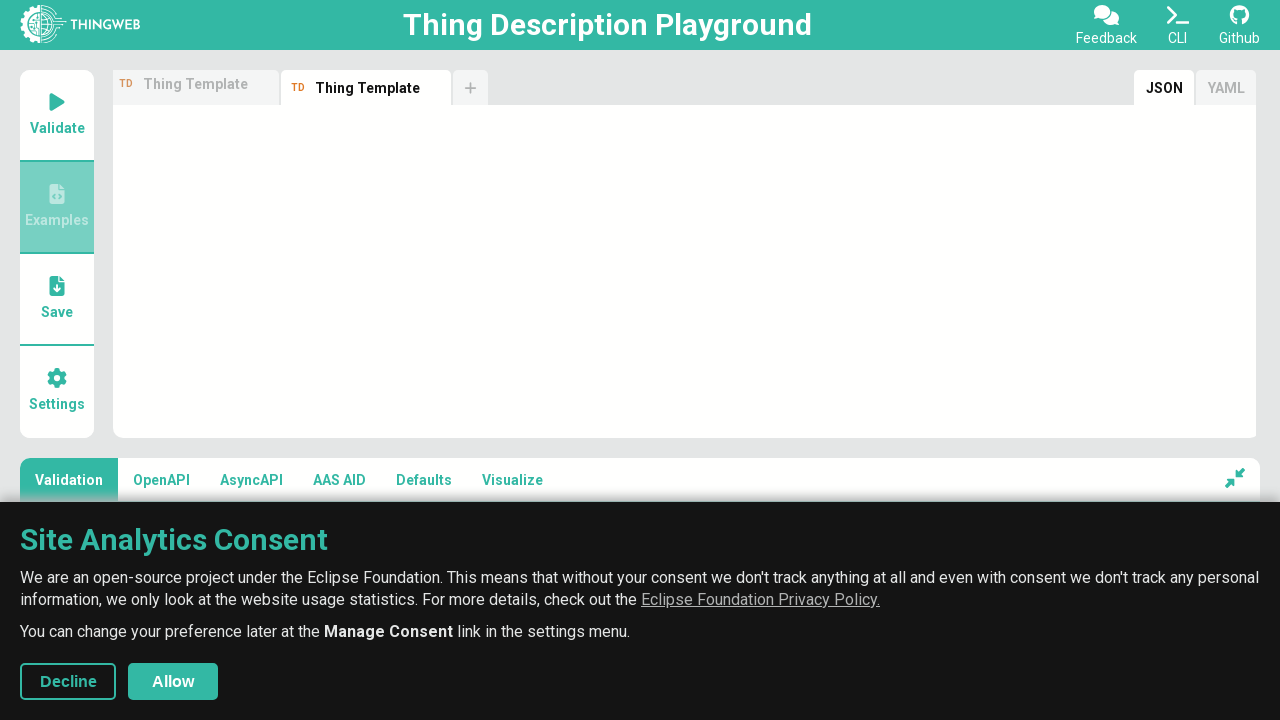

Located thing type toggle button
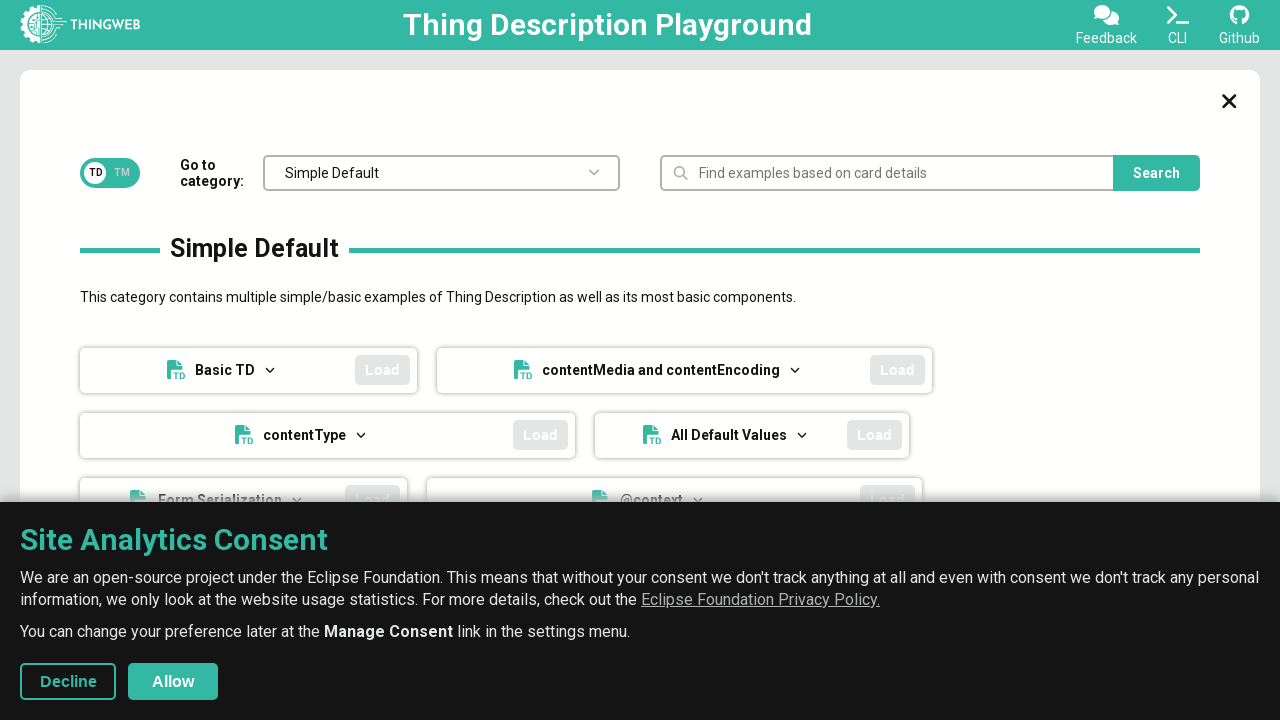

Verified thing type toggle is initially unchecked (TD mode)
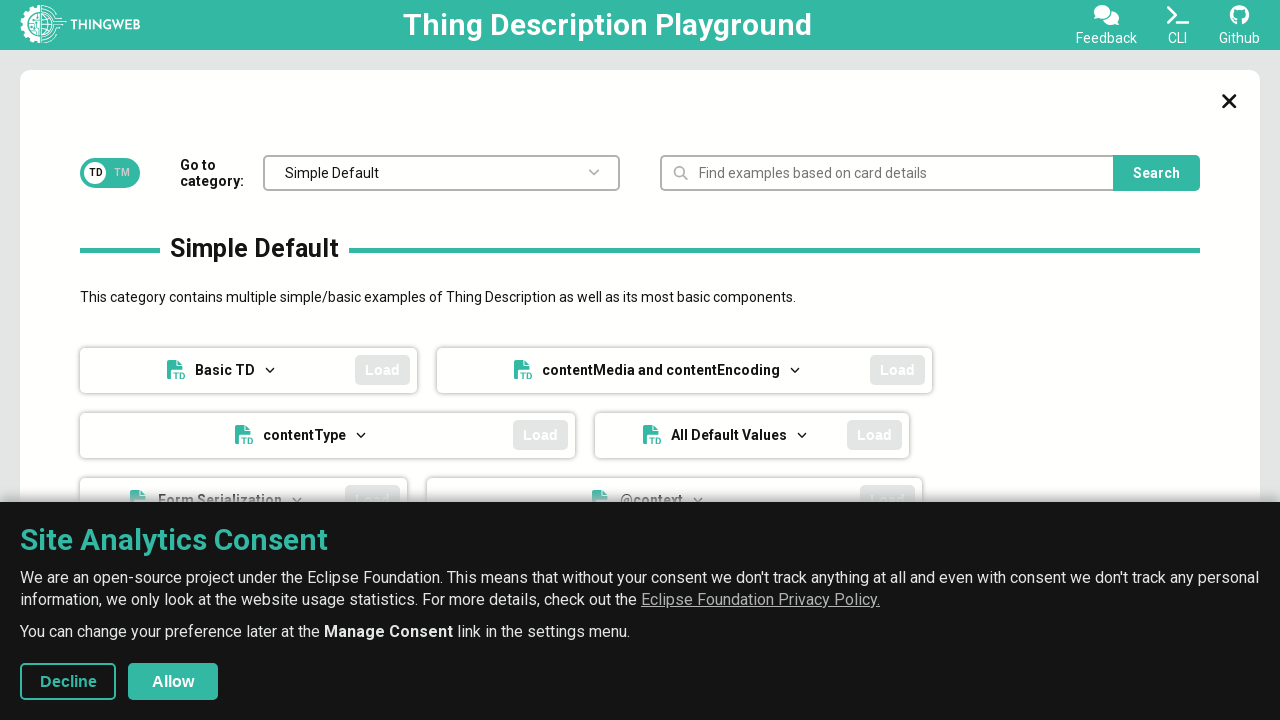

Clicked thing type toggle to switch from TD to TM mode at (110, 173) on #thing-type-btn
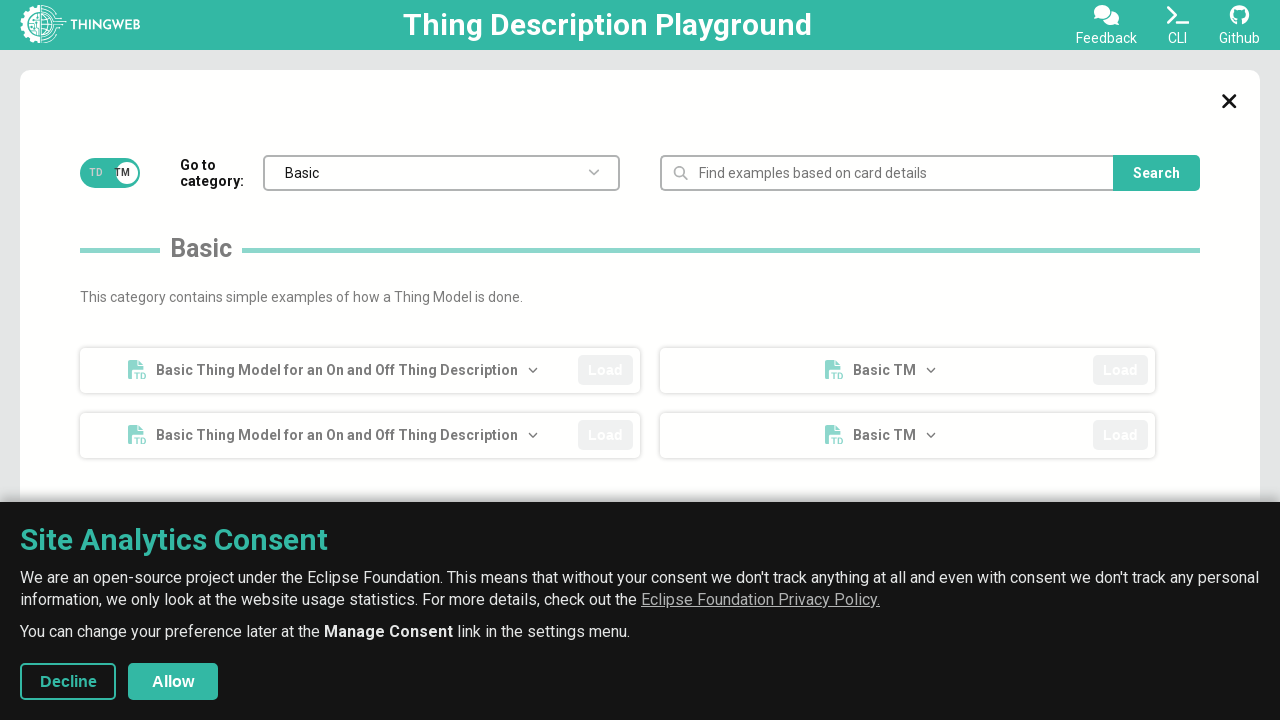

Verified thing type toggle is now checked (TM mode)
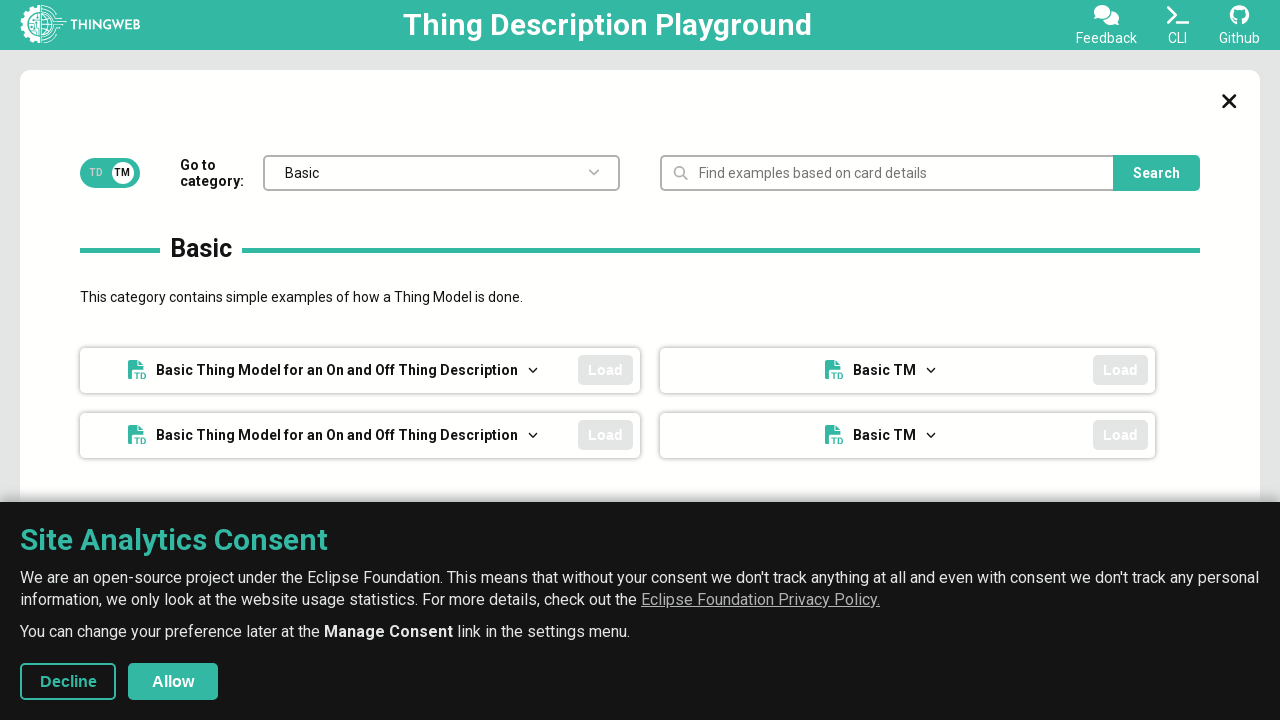

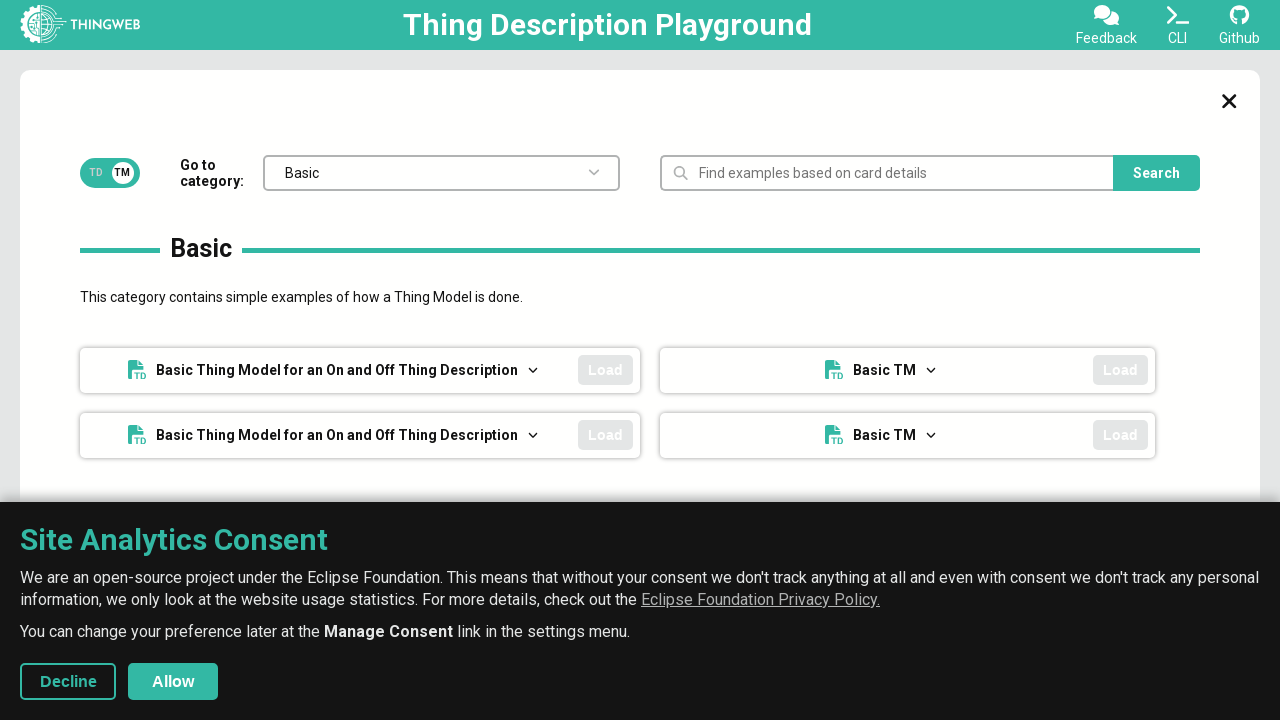